Tests jQuery UI drag and drop functionality by navigating to the Droppable demo page and dragging an element to a drop target

Starting URL: https://jqueryui.com/

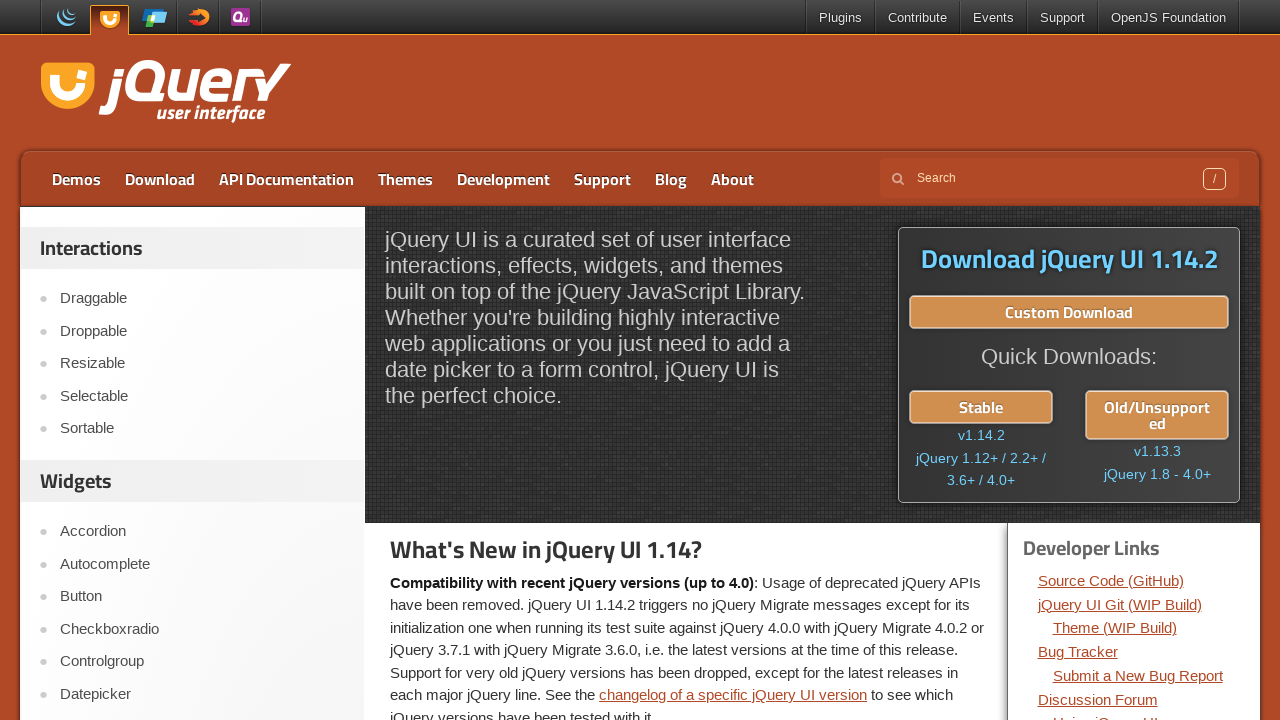

Clicked on Droppable link to navigate to the demo page at (202, 331) on text=Droppable
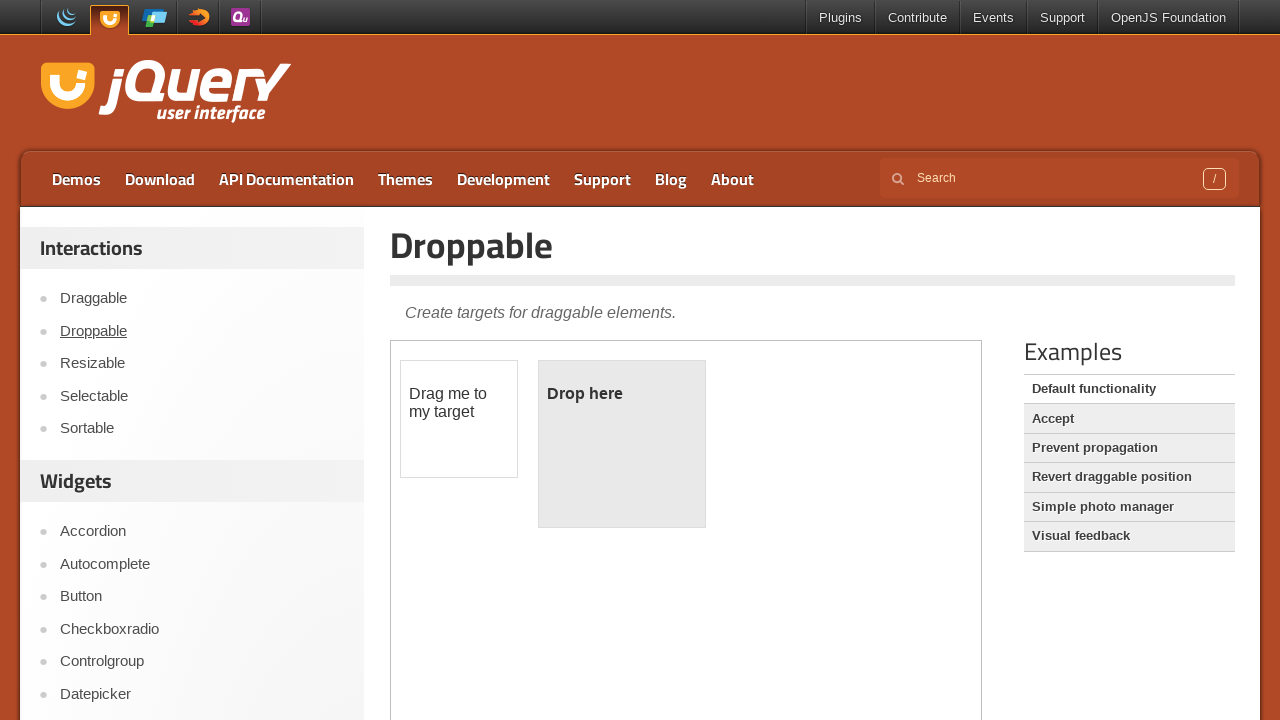

Demo frame loaded
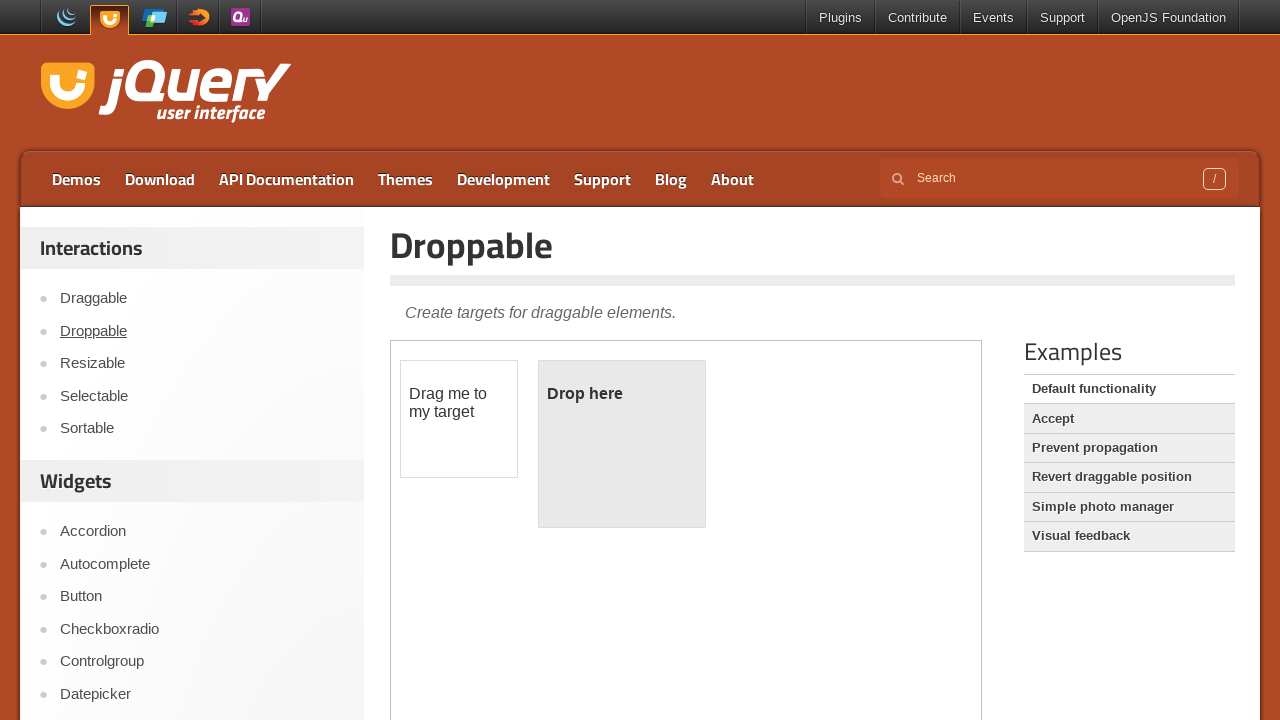

Switched to demo frame
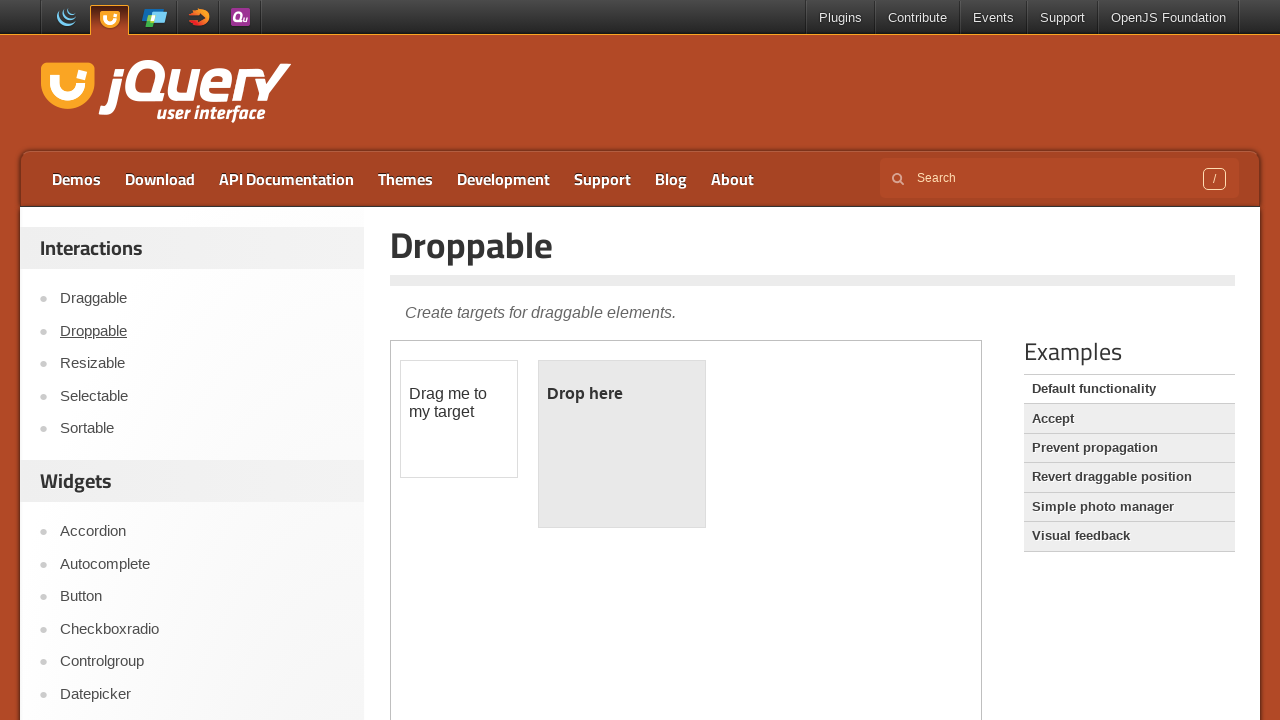

Located draggable element
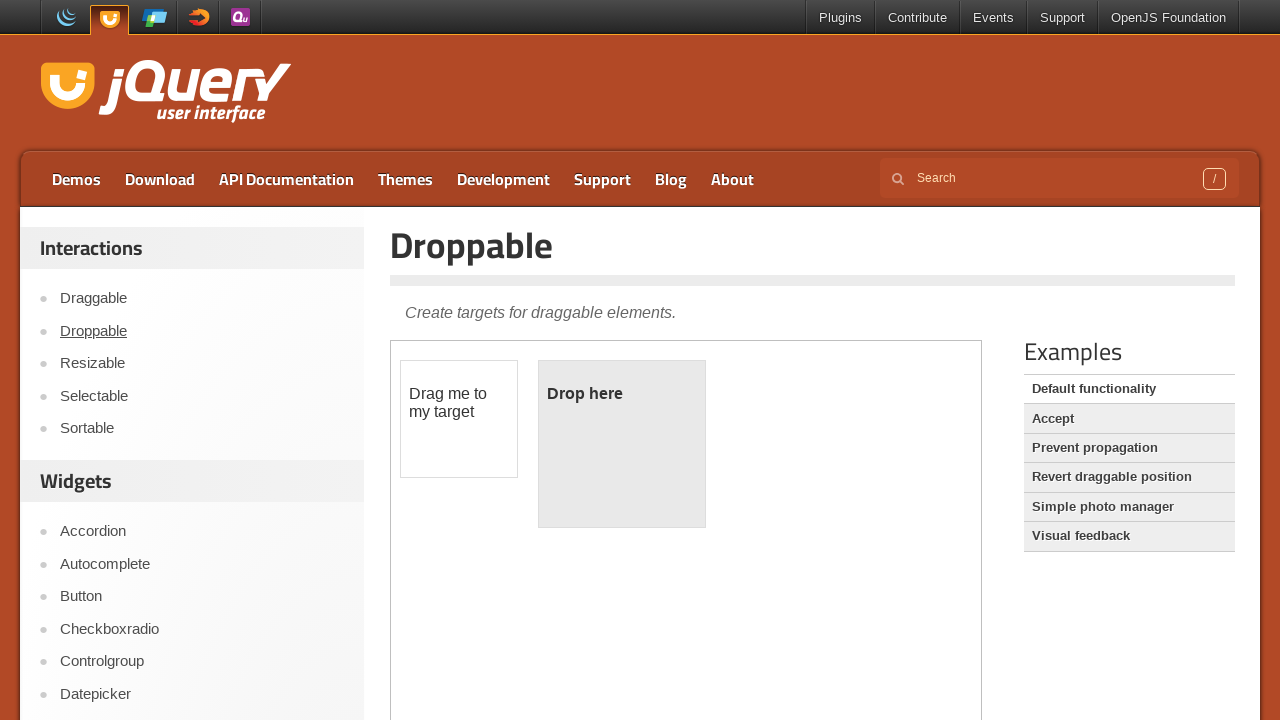

Located droppable target element
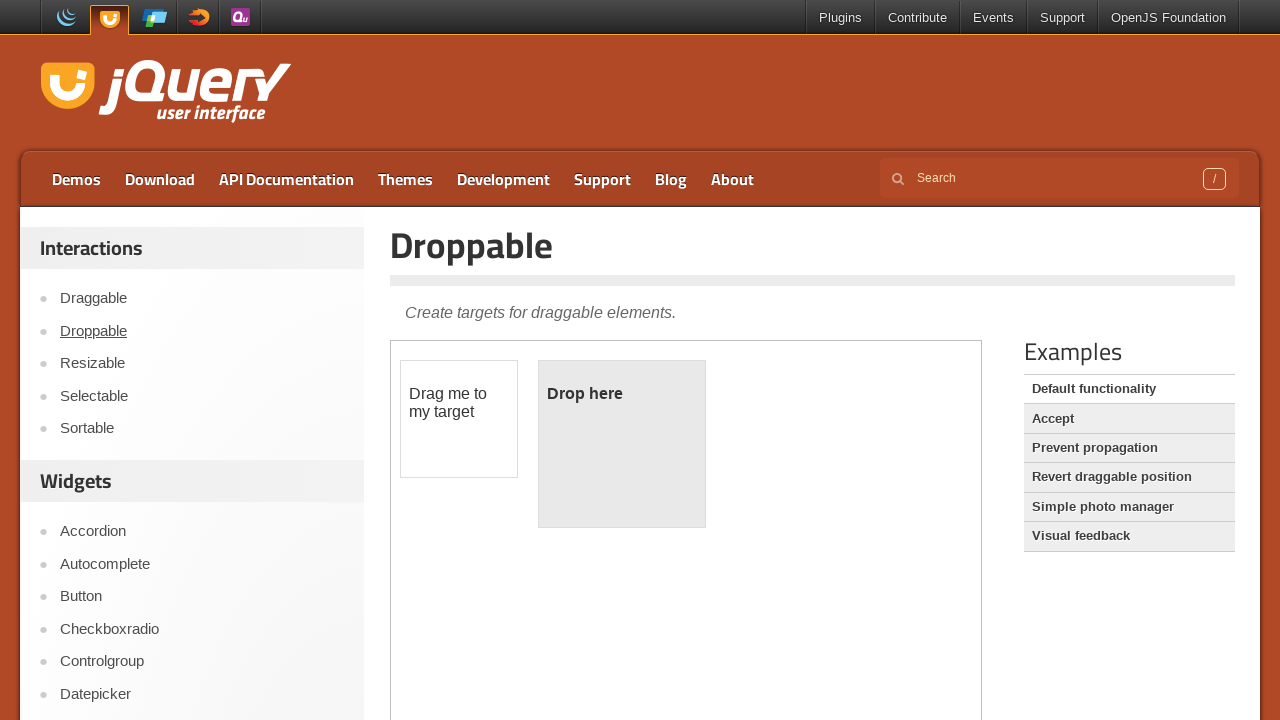

Dragged element to drop target at (622, 444)
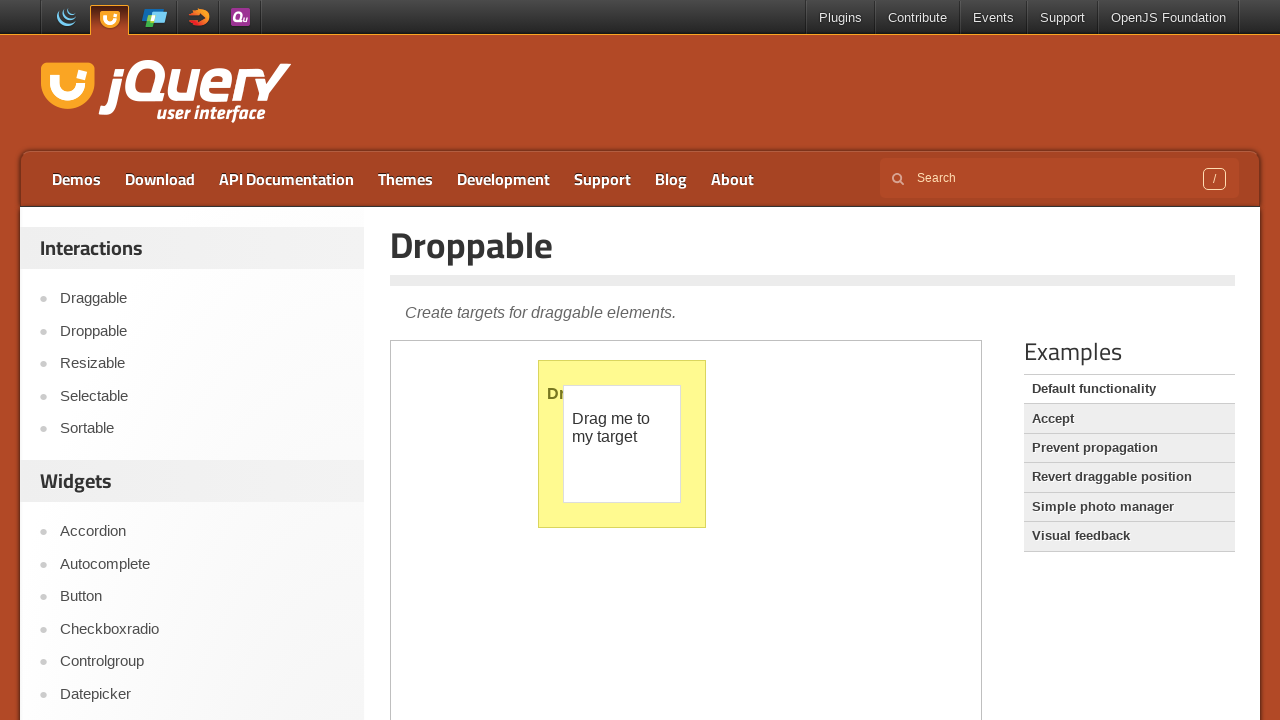

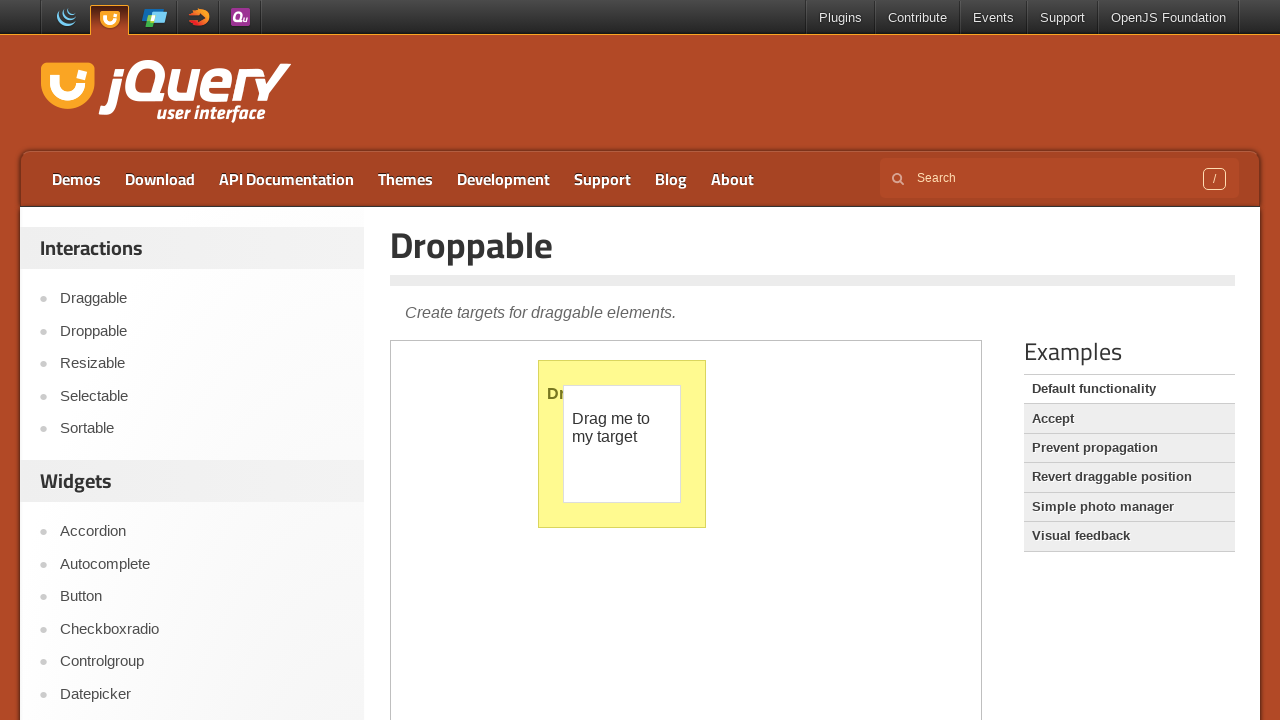